Tests adding todo items by filling the input field, pressing Enter, and verifying the items appear in the list.

Starting URL: https://demo.playwright.dev/todomvc

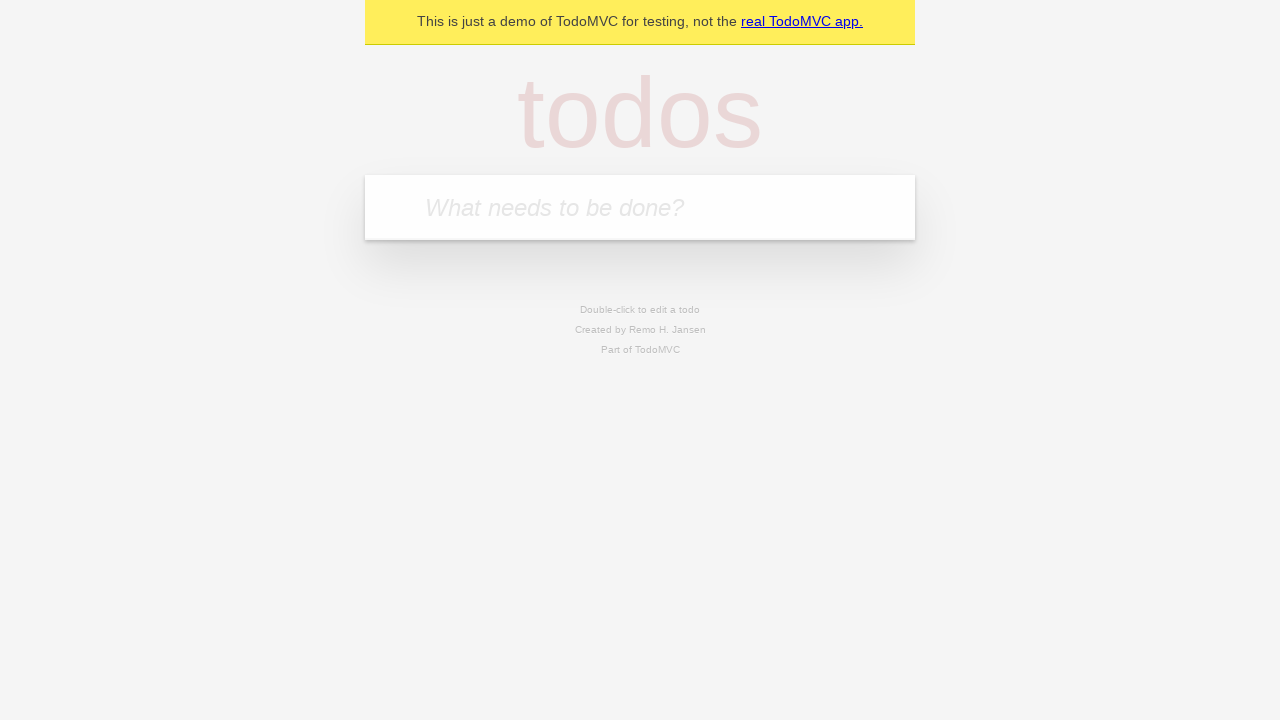

Filled todo input with 'buy some cheese' on internal:attr=[placeholder="What needs to be done?"i]
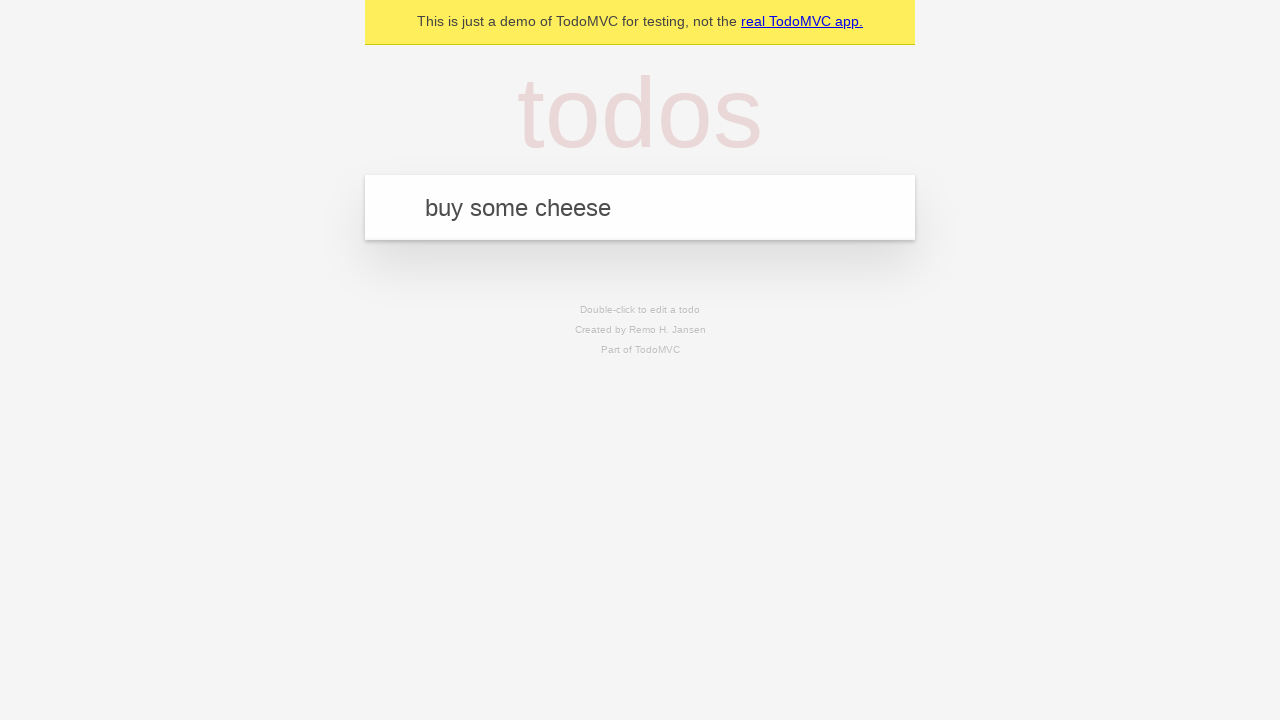

Pressed Enter to add first todo item on internal:attr=[placeholder="What needs to be done?"i]
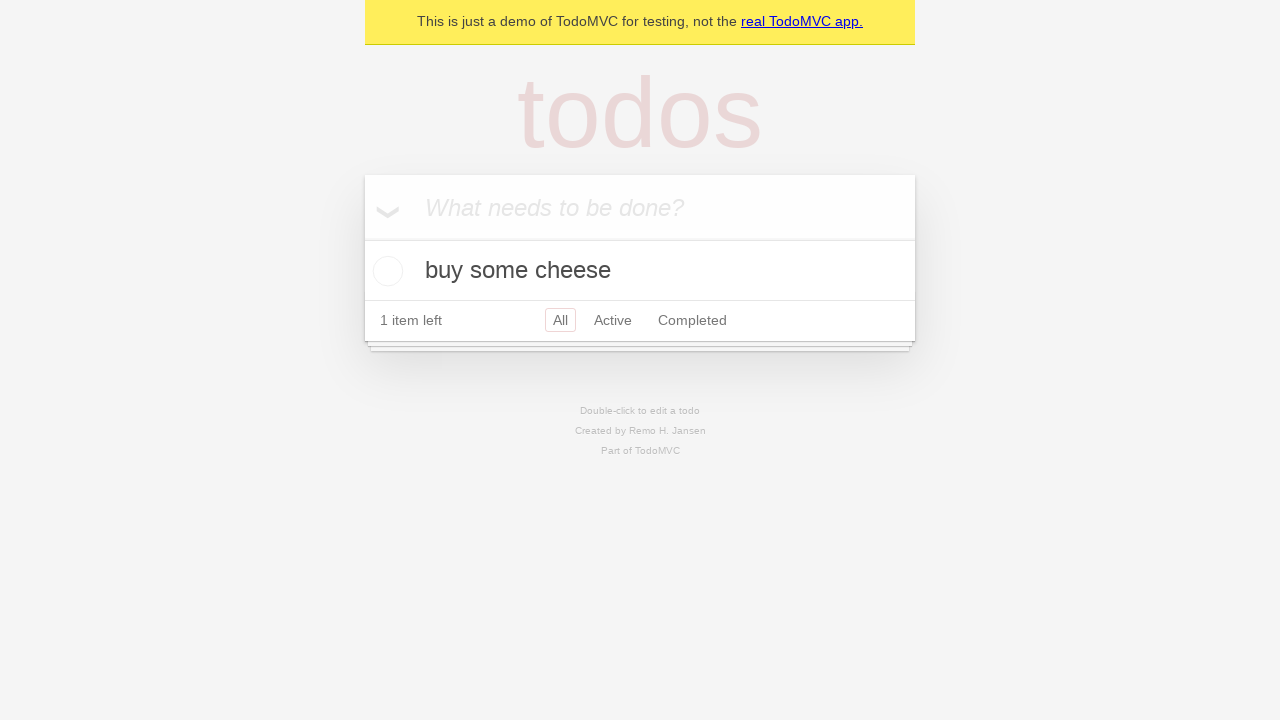

First todo item appeared in the list
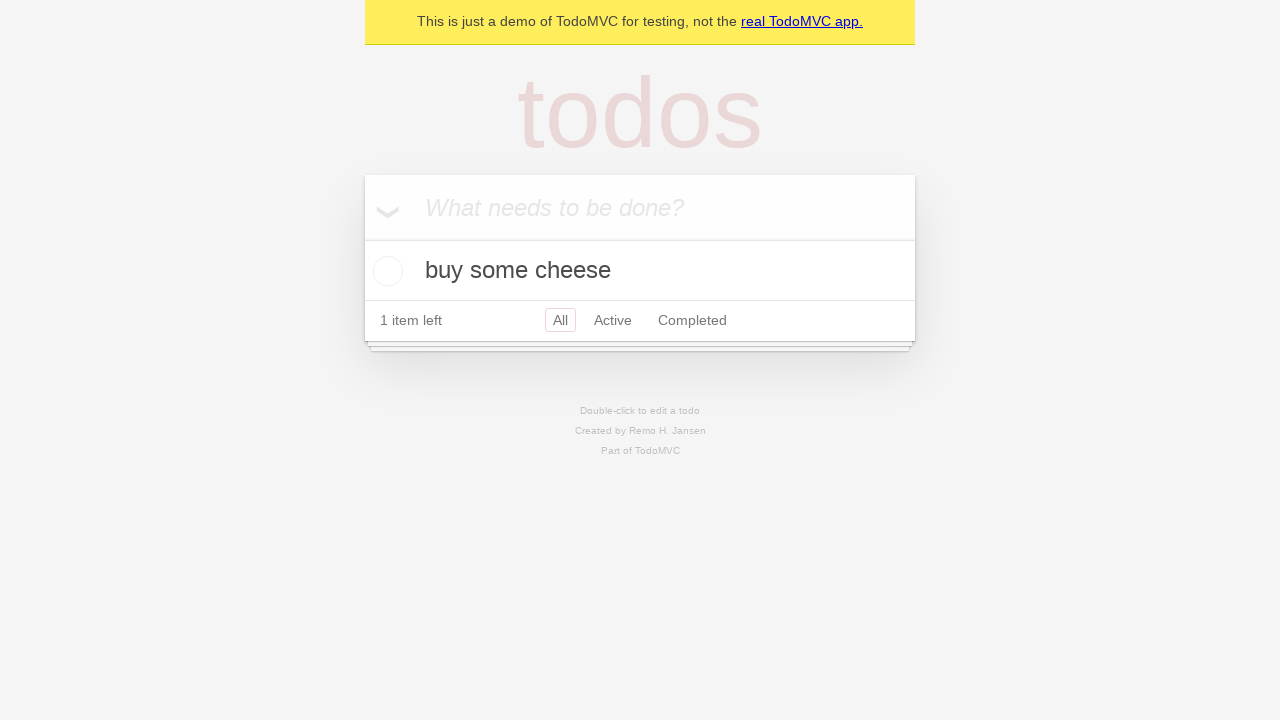

Filled todo input with 'feed the cat' on internal:attr=[placeholder="What needs to be done?"i]
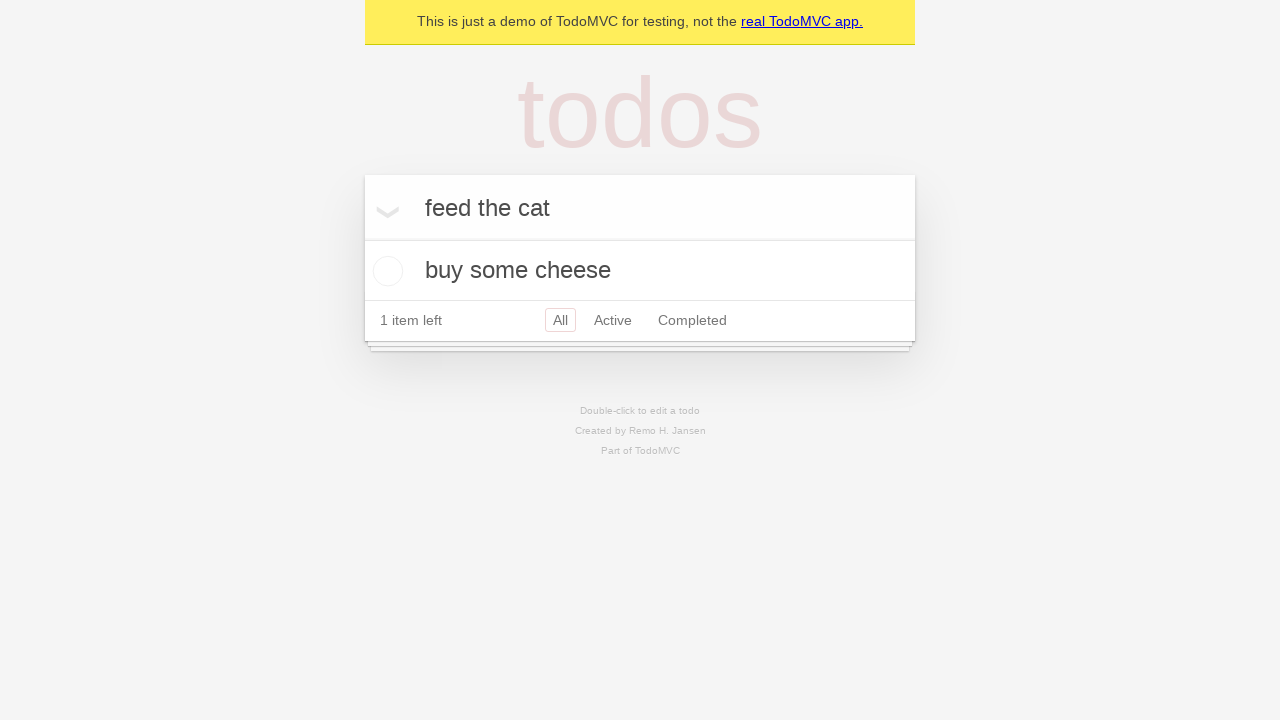

Pressed Enter to add second todo item on internal:attr=[placeholder="What needs to be done?"i]
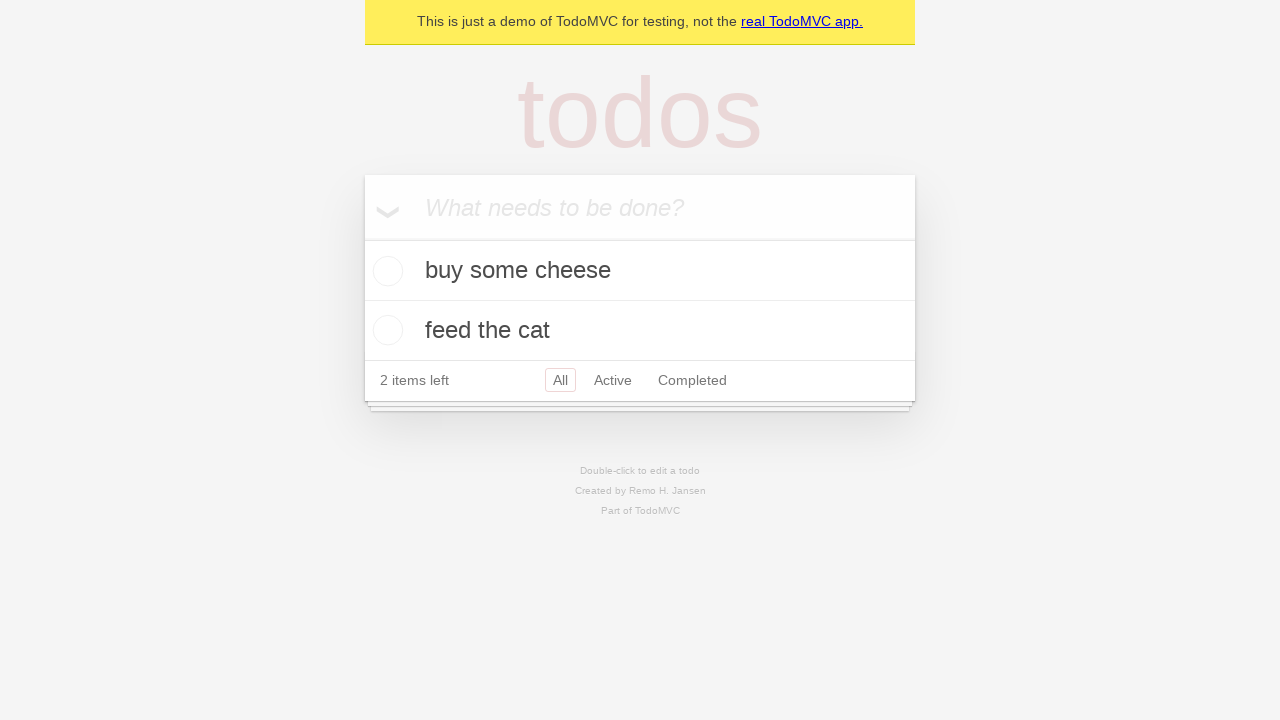

Second todo item appeared in the list, both items now visible
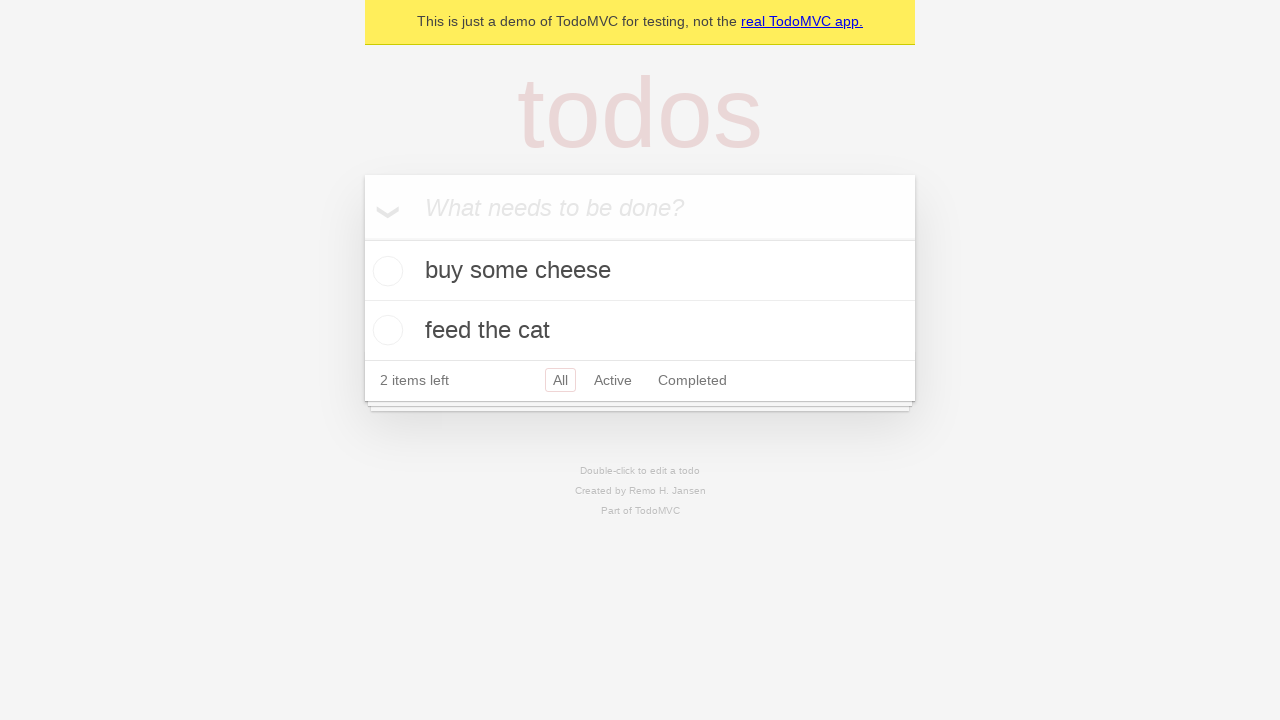

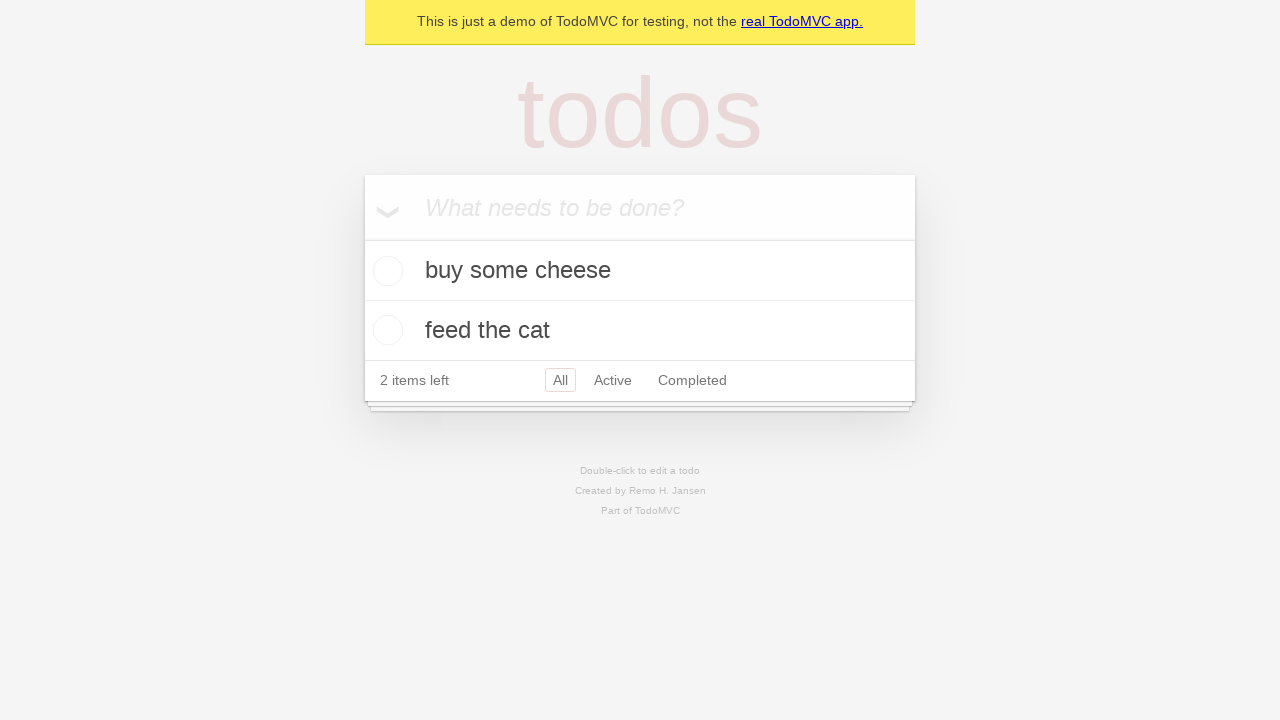